Tests dropdown selection functionality by selecting an option from a dropdown menu by visible text

Starting URL: https://the-internet.herokuapp.com/dropdown

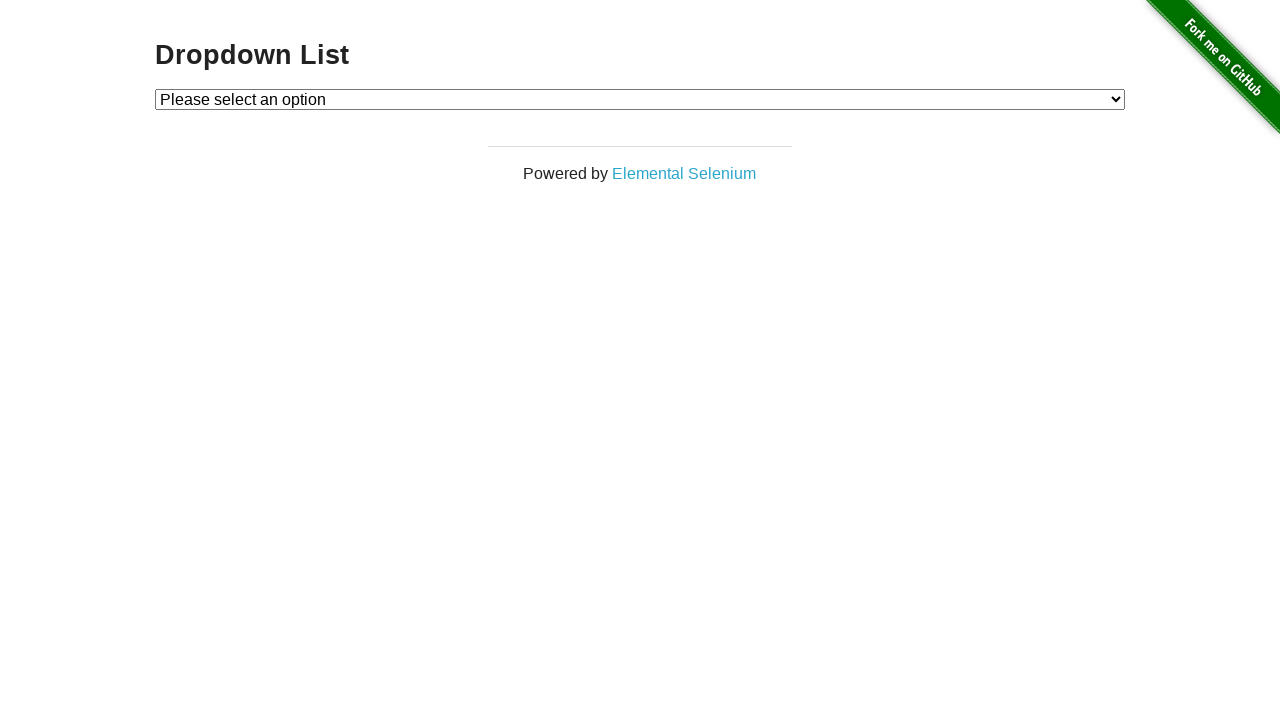

Navigated to dropdown test page
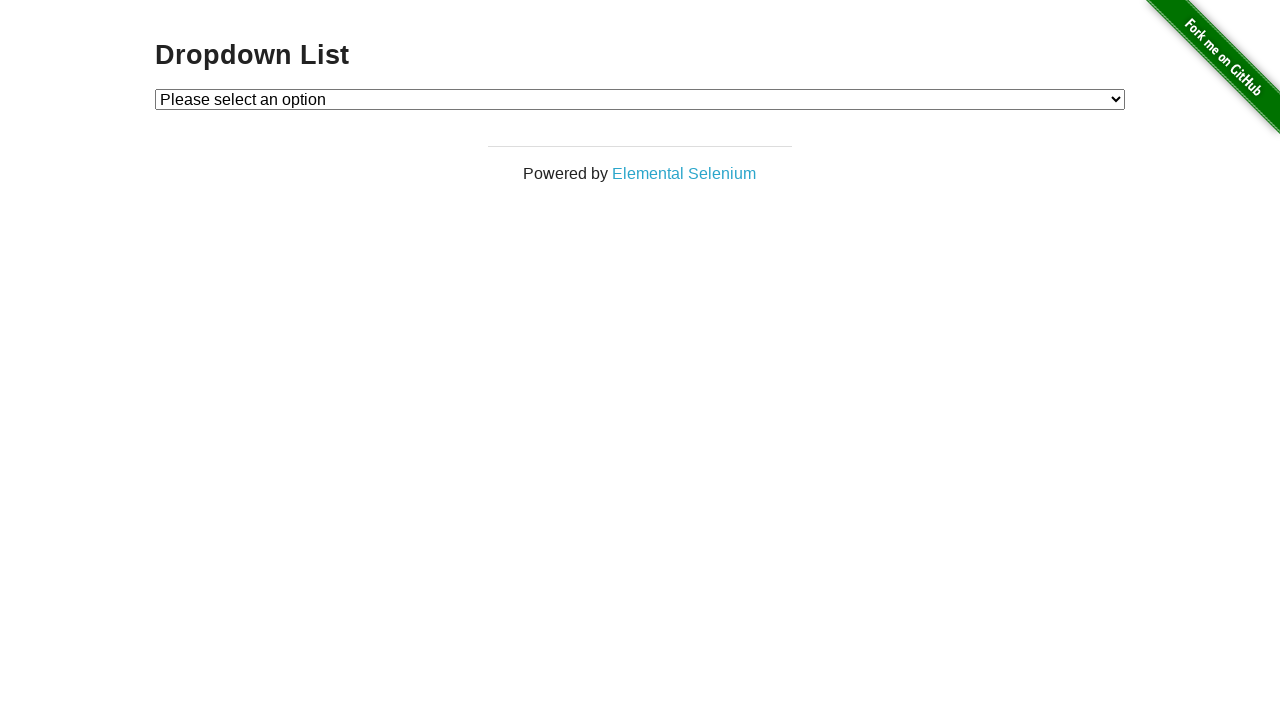

Selected 'Option 1' from dropdown menu on #dropdown
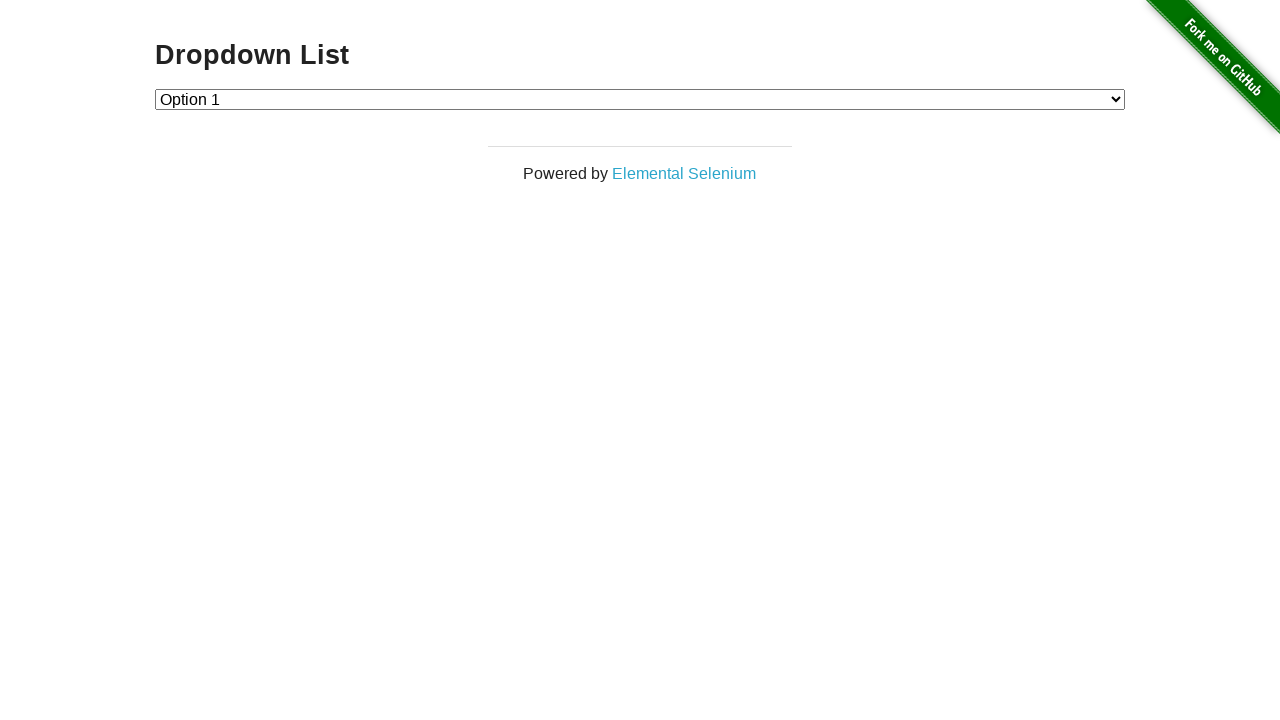

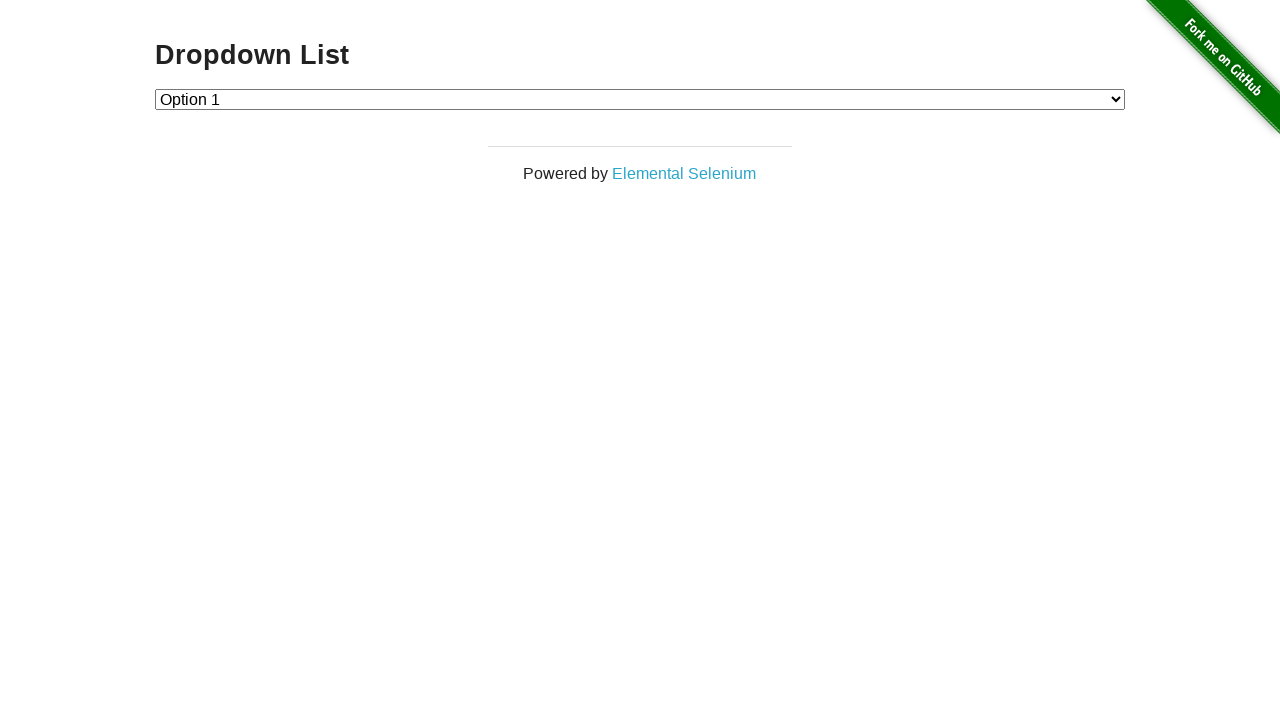